Tests taken username validation on GitHub signup form by entering an already taken username

Starting URL: https://github.com/join

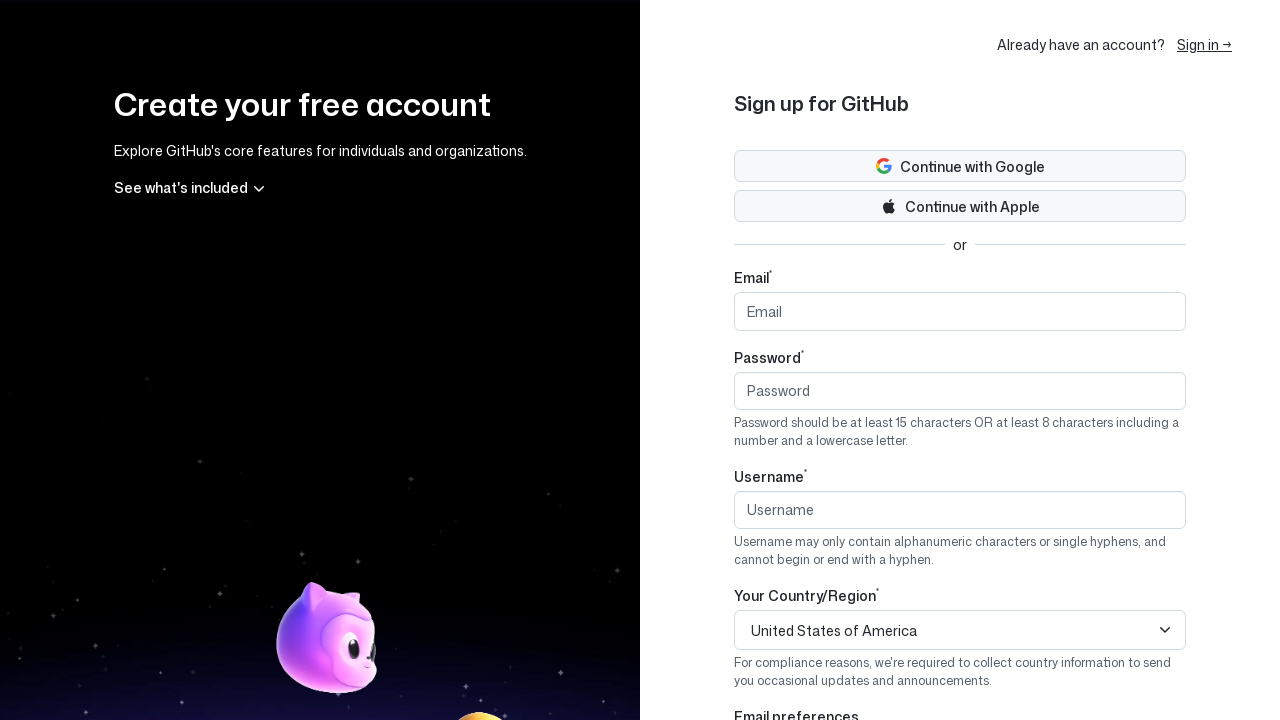

Filled username field with 'user' on input[name='user[login]']
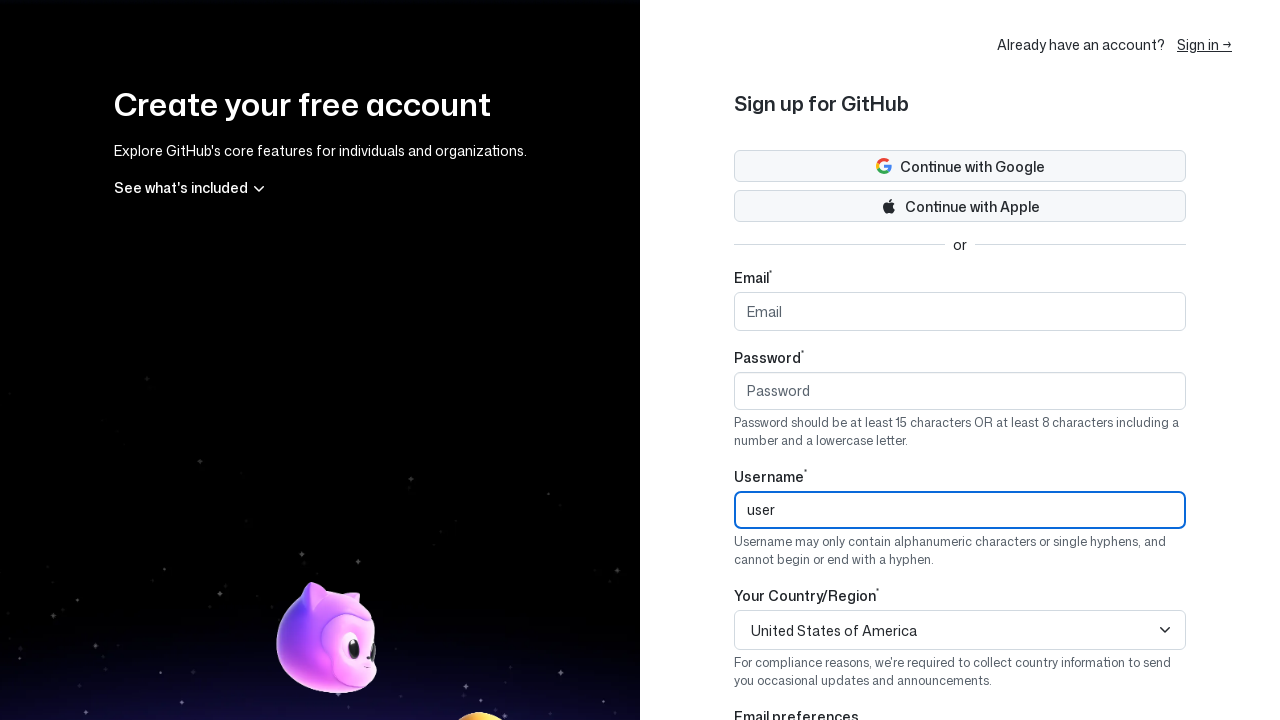

Pressed Tab to trigger username validation on input[name='user[login]']
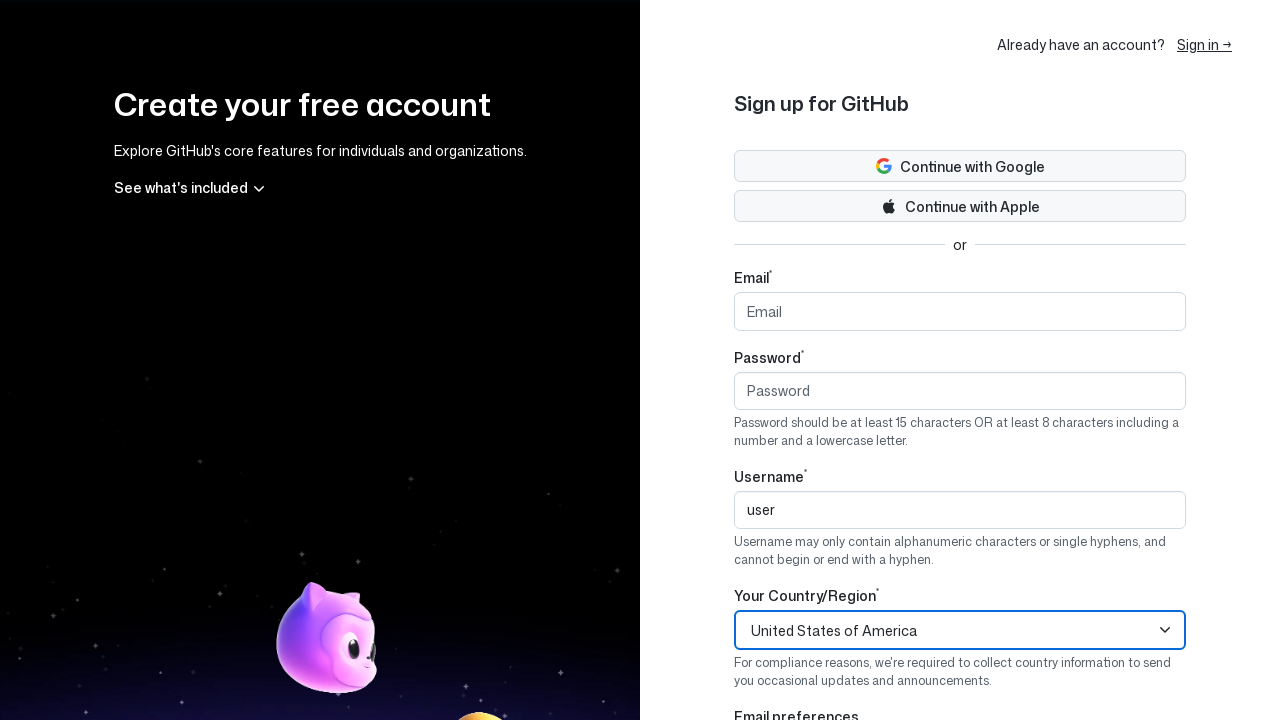

Username unavailability error message appeared
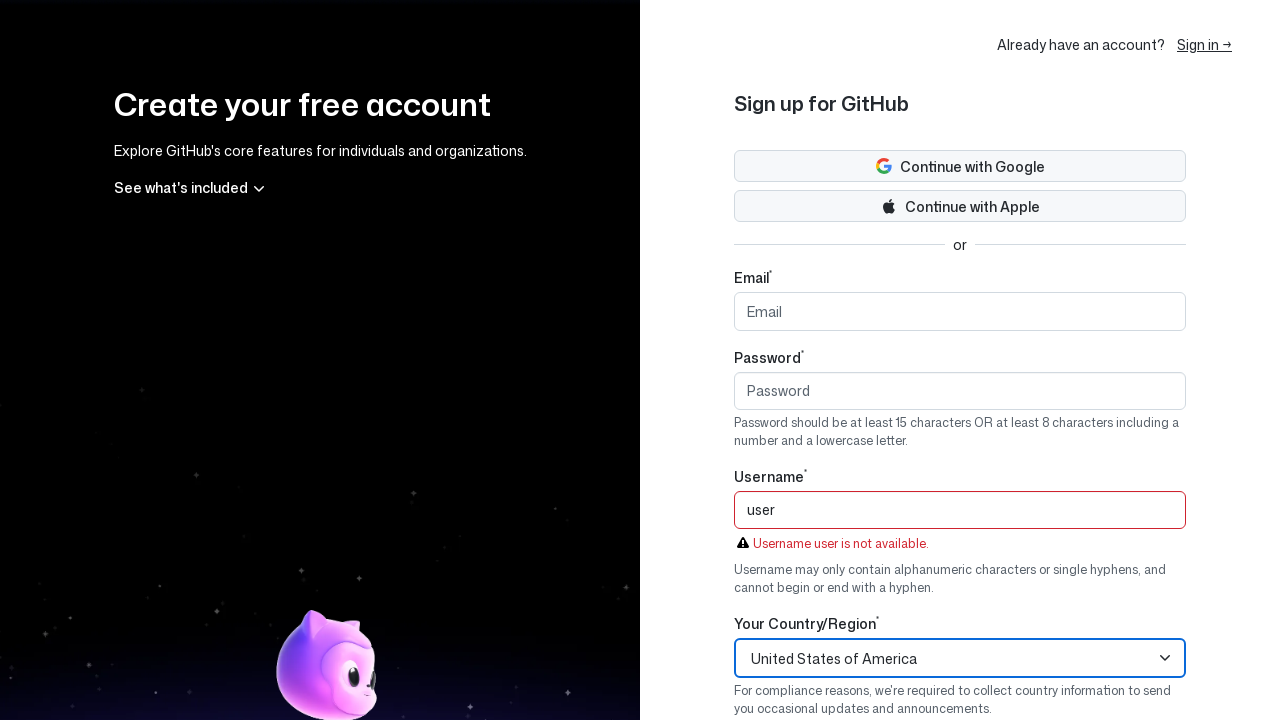

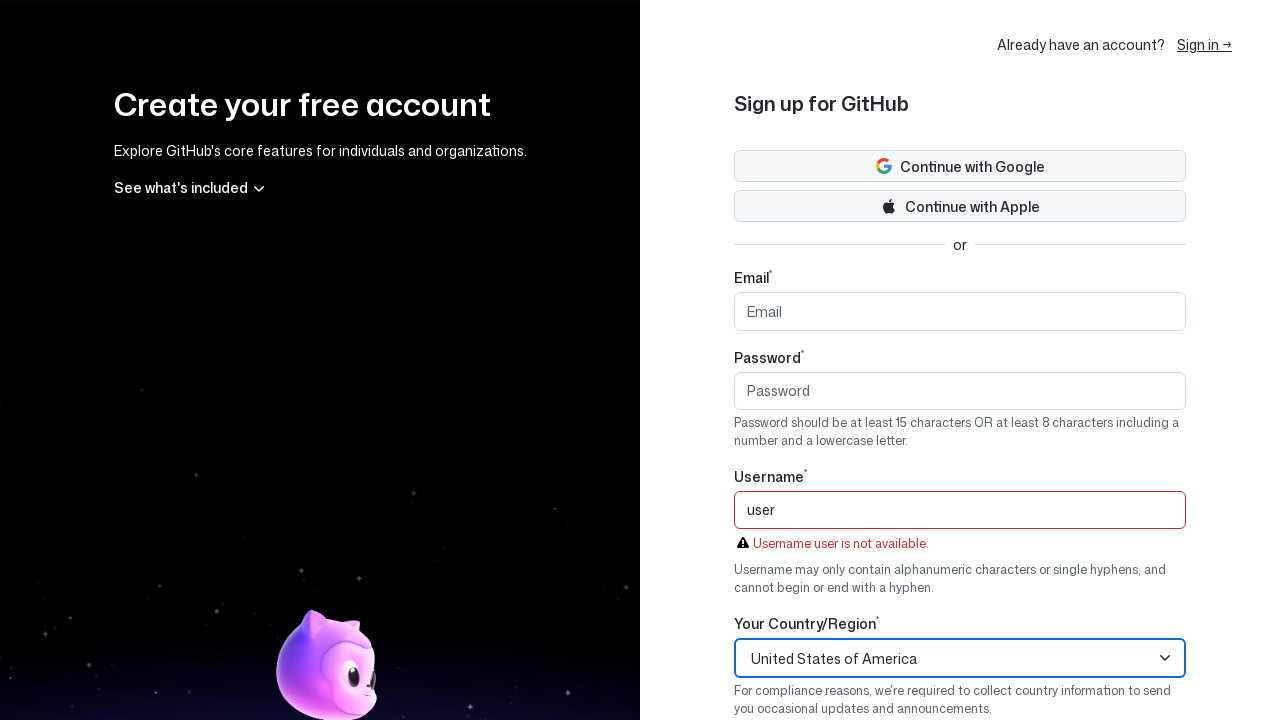